Tests the scroll to top button functionality

Starting URL: https://hammadrashid1997.github.io/Portfolio/

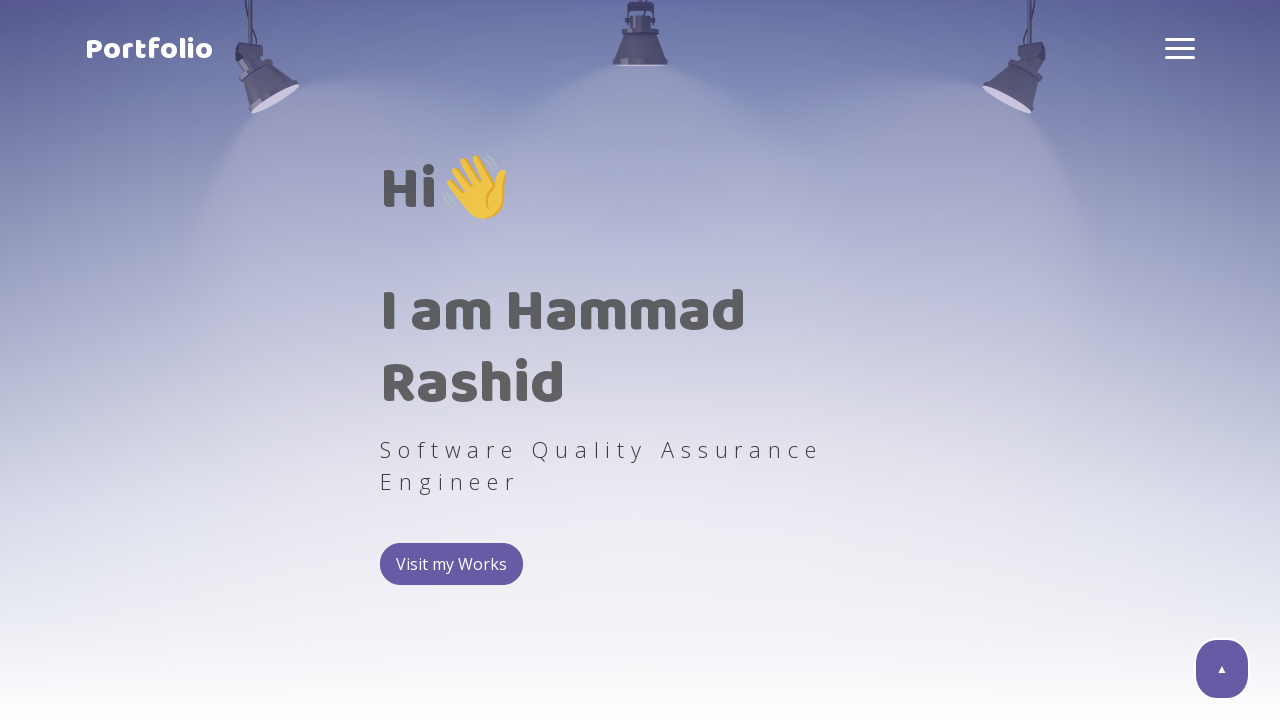

Scrolled to contact section to make scroll button visible
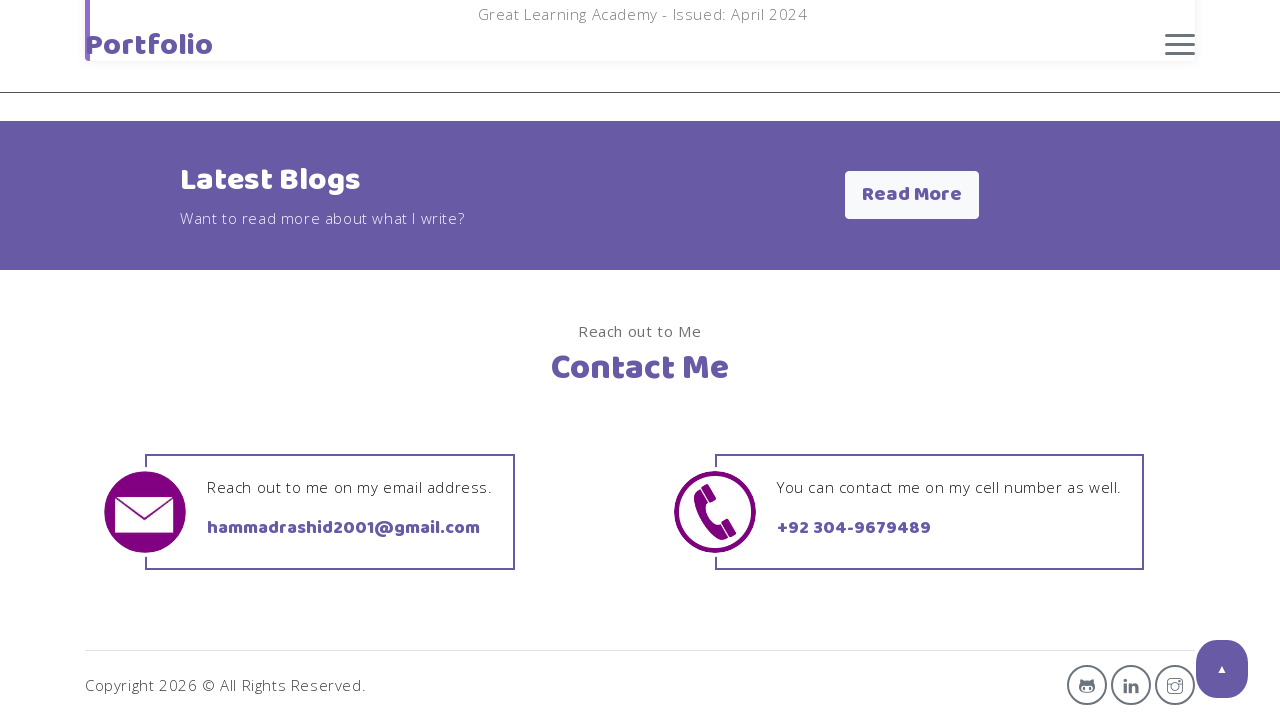

Clicked scroll to top button at (1222, 669) on #scrollBtn
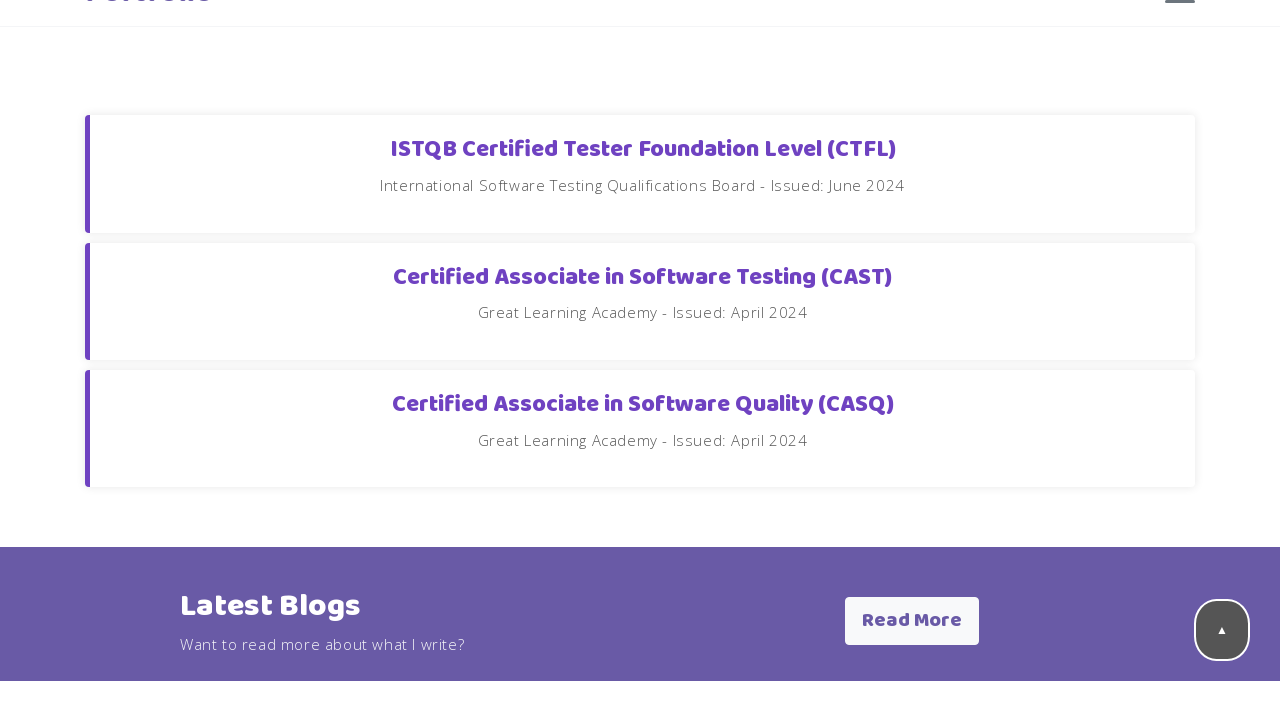

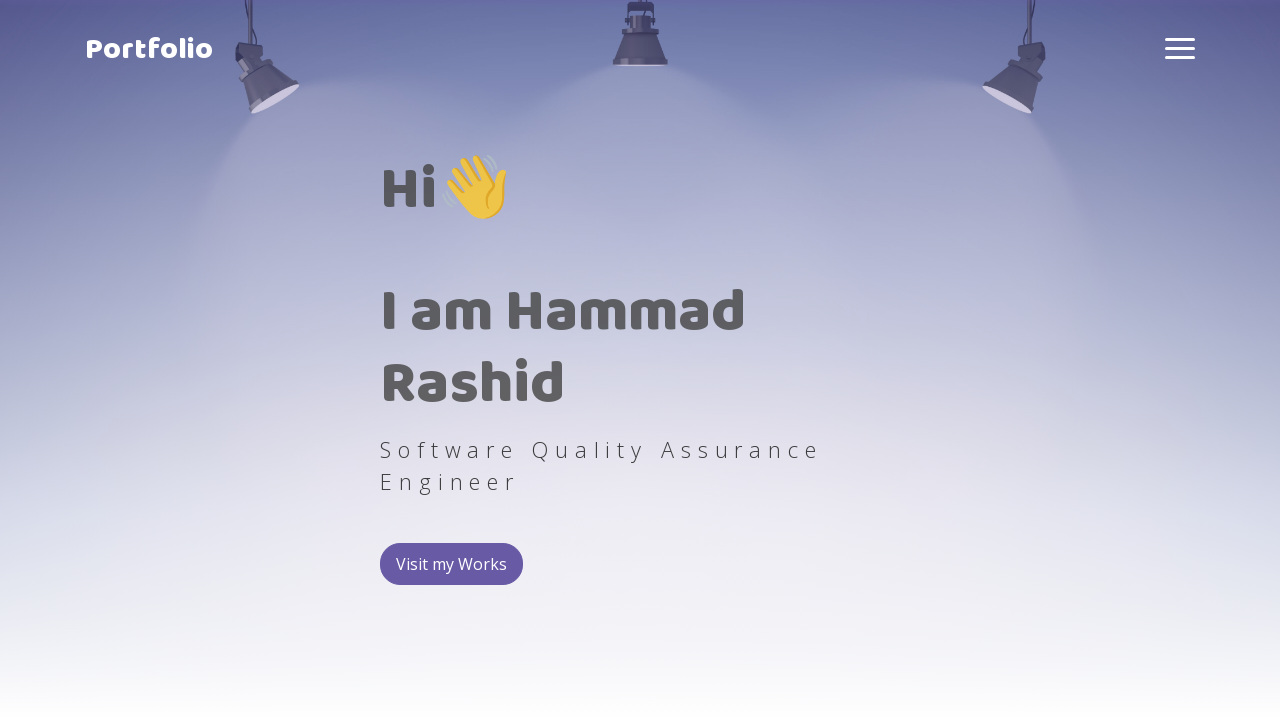